Tests JavaScript alert functionality by clicking a button that triggers an alert, verifying the alert text says "I am a JS Alert", accepting the alert, and verifying the button is still enabled after dismissing the alert.

Starting URL: https://the-internet.herokuapp.com/javascript_alerts

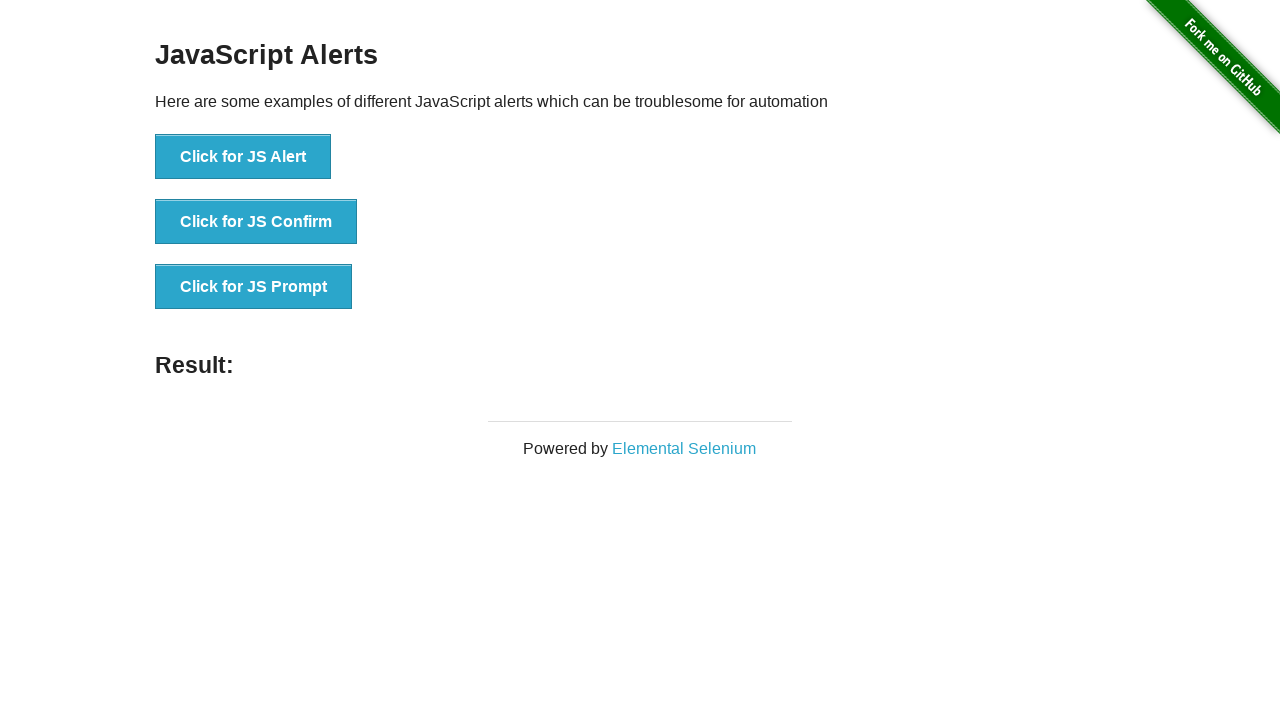

Clicked the JS Alert button to trigger alert at (243, 157) on xpath=//*[text()='Click for JS Alert']
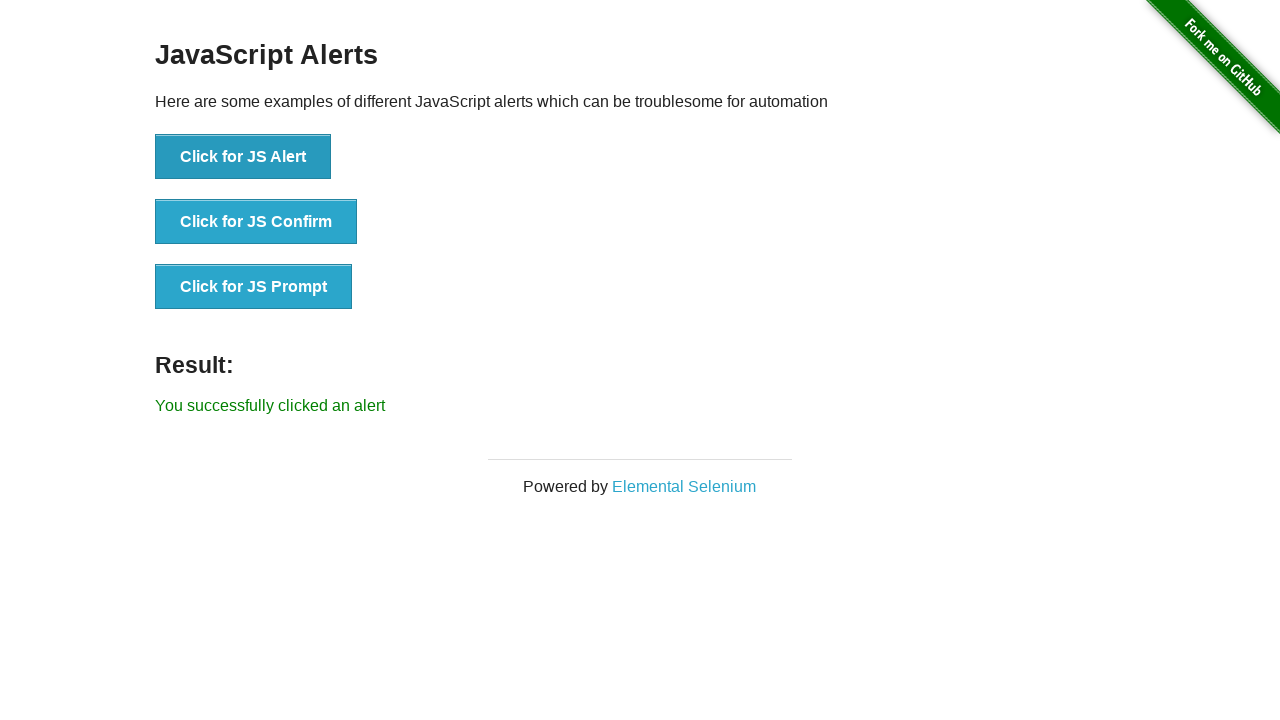

Set up dialog handler to capture and accept alerts
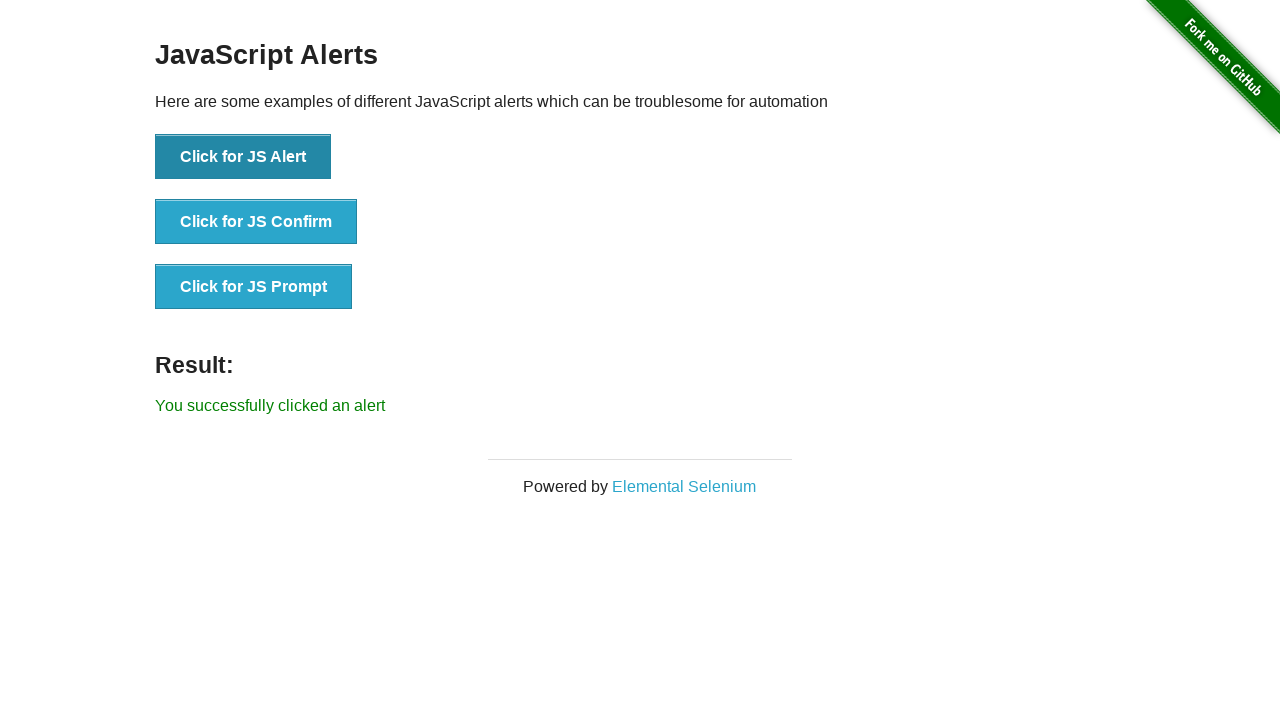

Clicked the JS Alert button again to trigger alert with handler active at (243, 157) on xpath=//button[text()='Click for JS Alert']
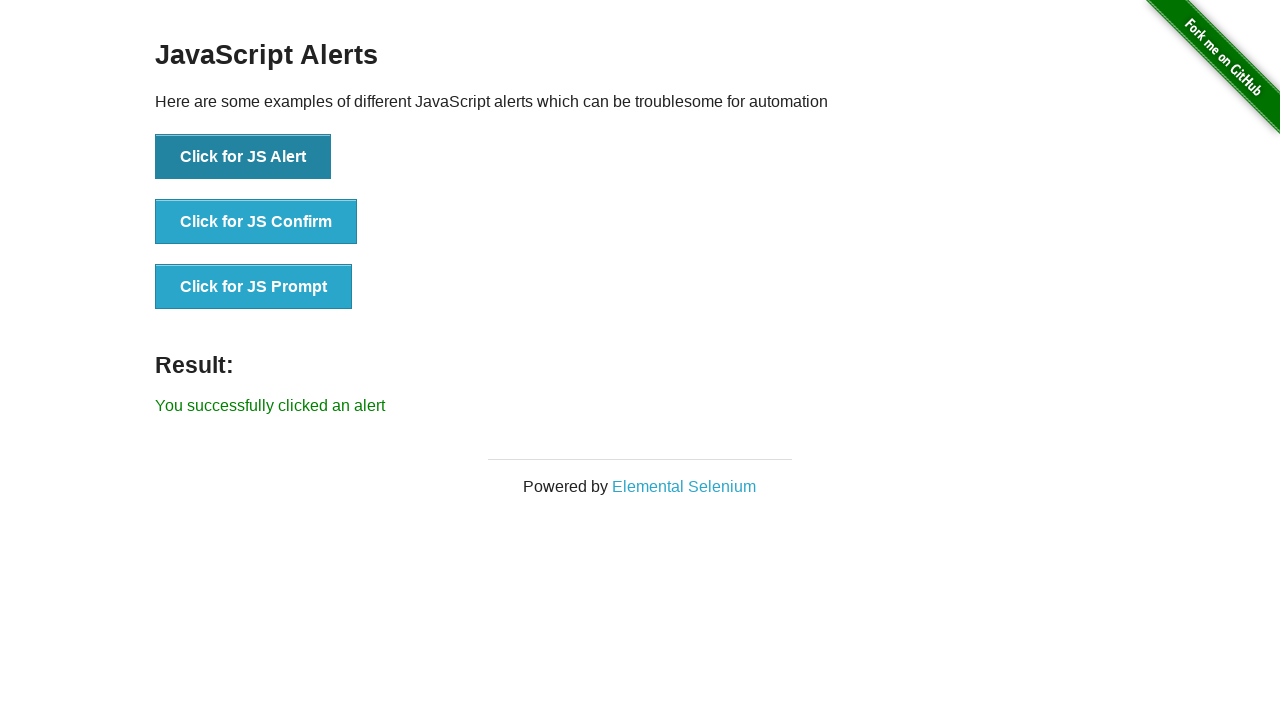

Waited for alert dialog to be processed
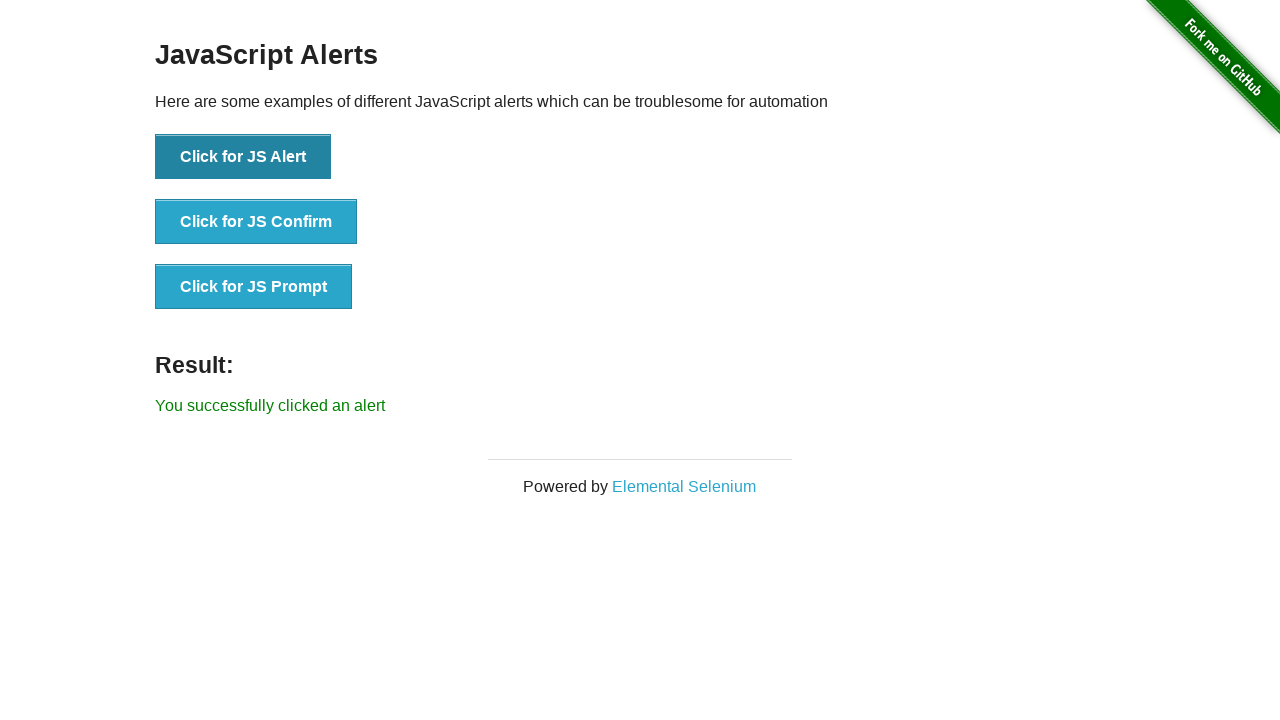

Verified the JS Alert button is still visible and enabled after dismissing alert
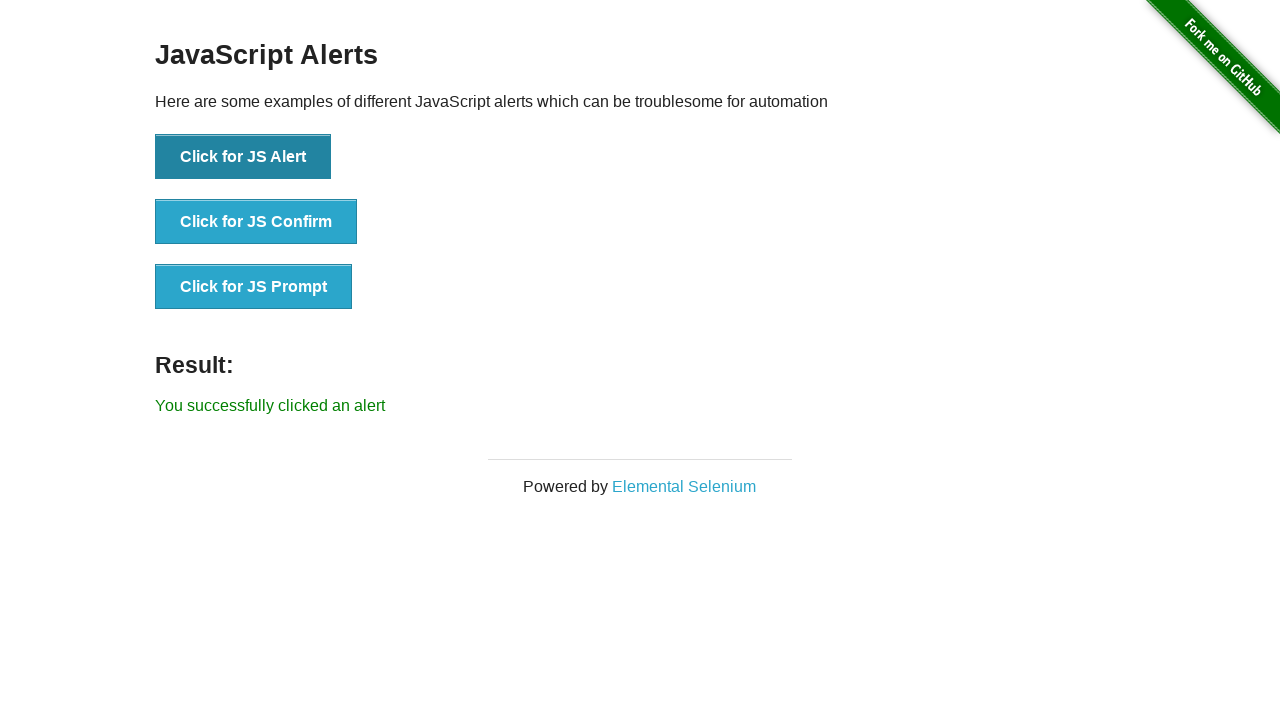

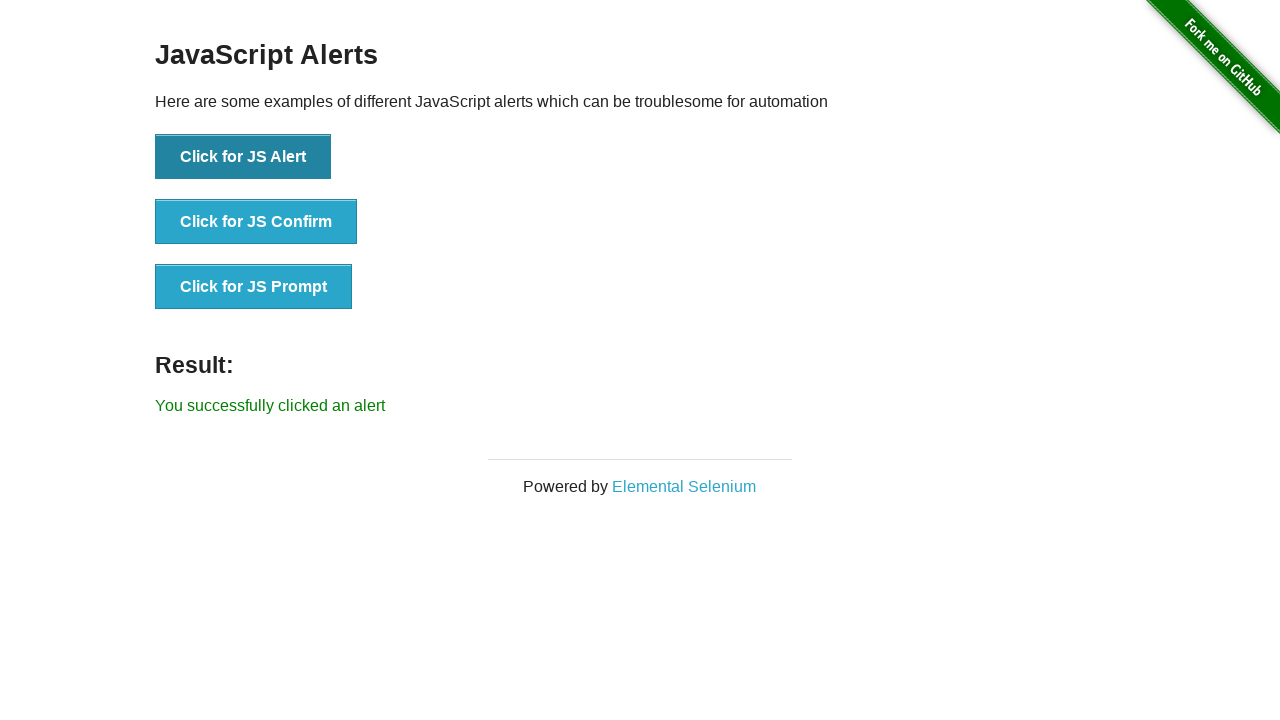